Tests form submission with all fields filled (personal info, contact details, and full address) and verifies the success feedback message appears

Starting URL: http://hflabs.github.io/suggestions-demo/

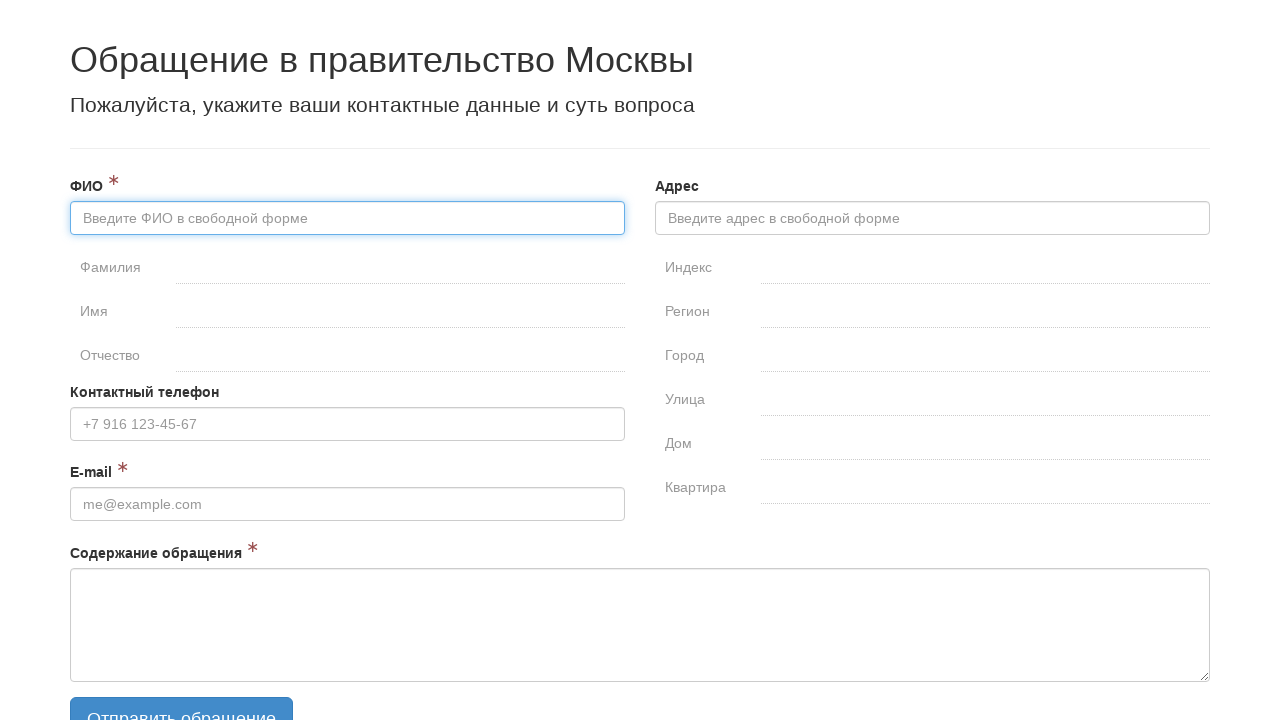

Navigated to form page
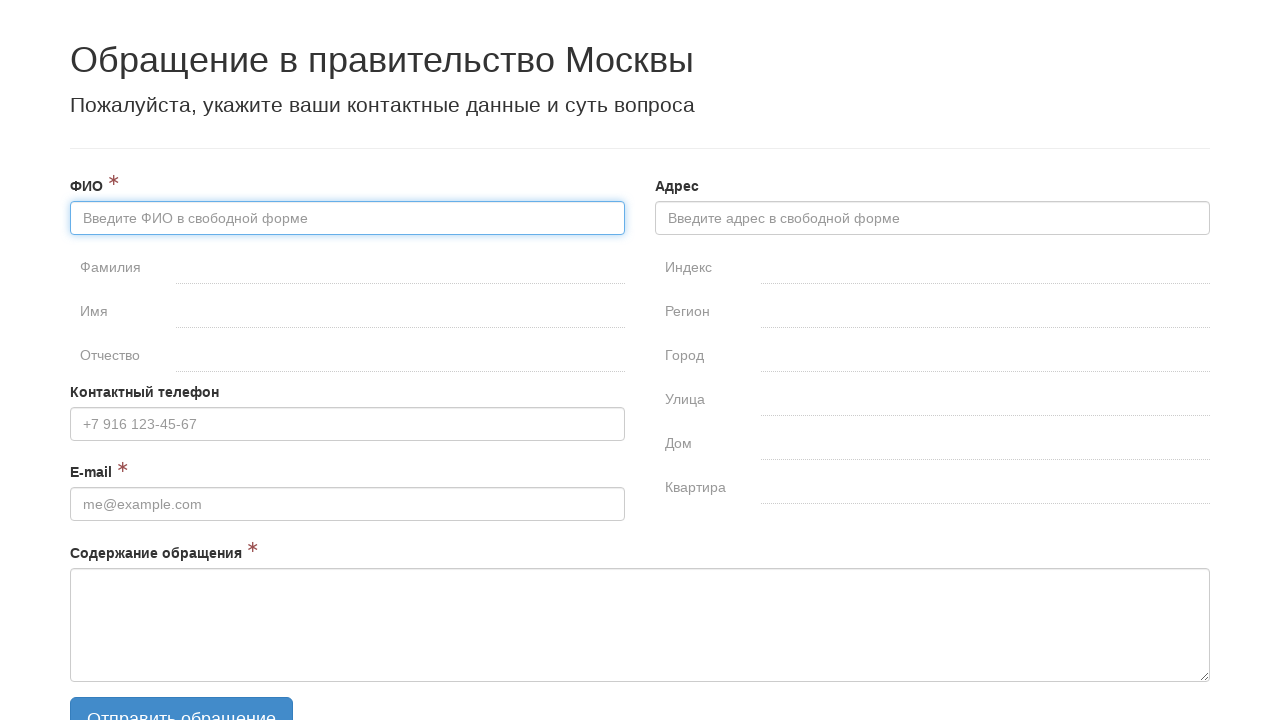

Filled lastname field with 'Иванов' on #fullname-surname
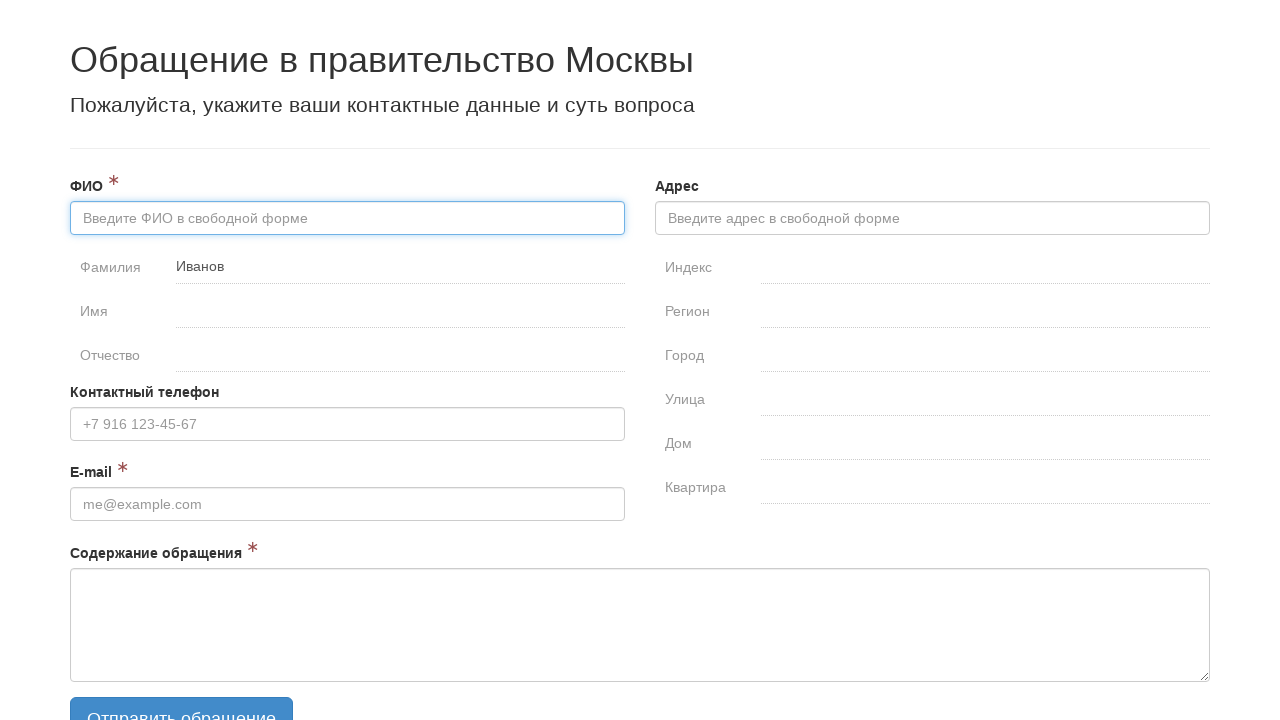

Filled name field with 'Иван' on #fullname-name
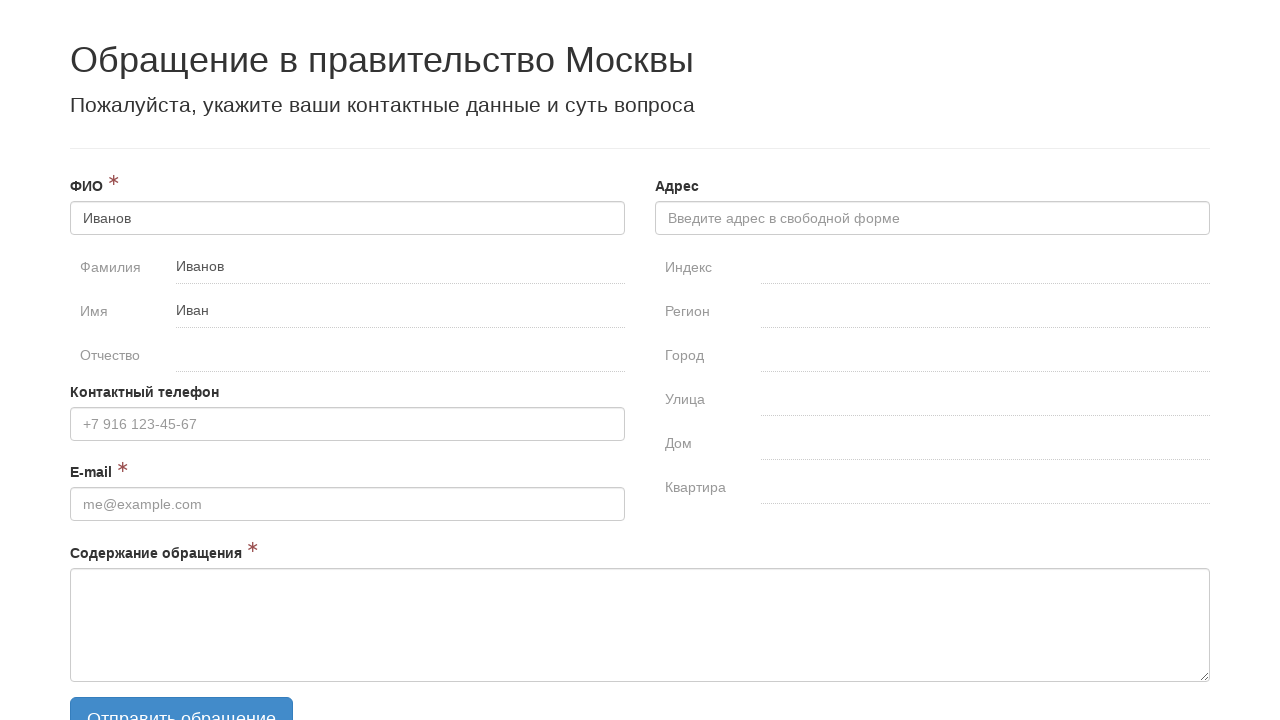

Filled patronymic field with 'Иванович' on #fullname-patronymic
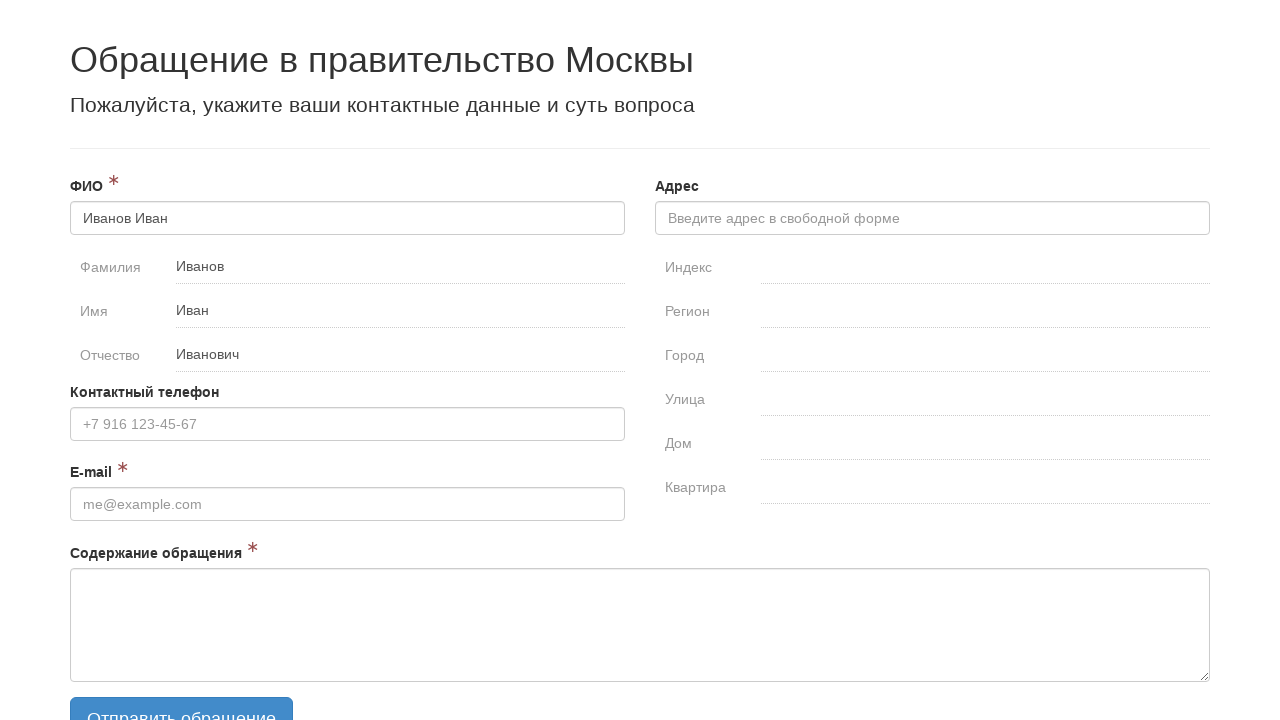

Filled email field with 'aa@mail.ru' on #email
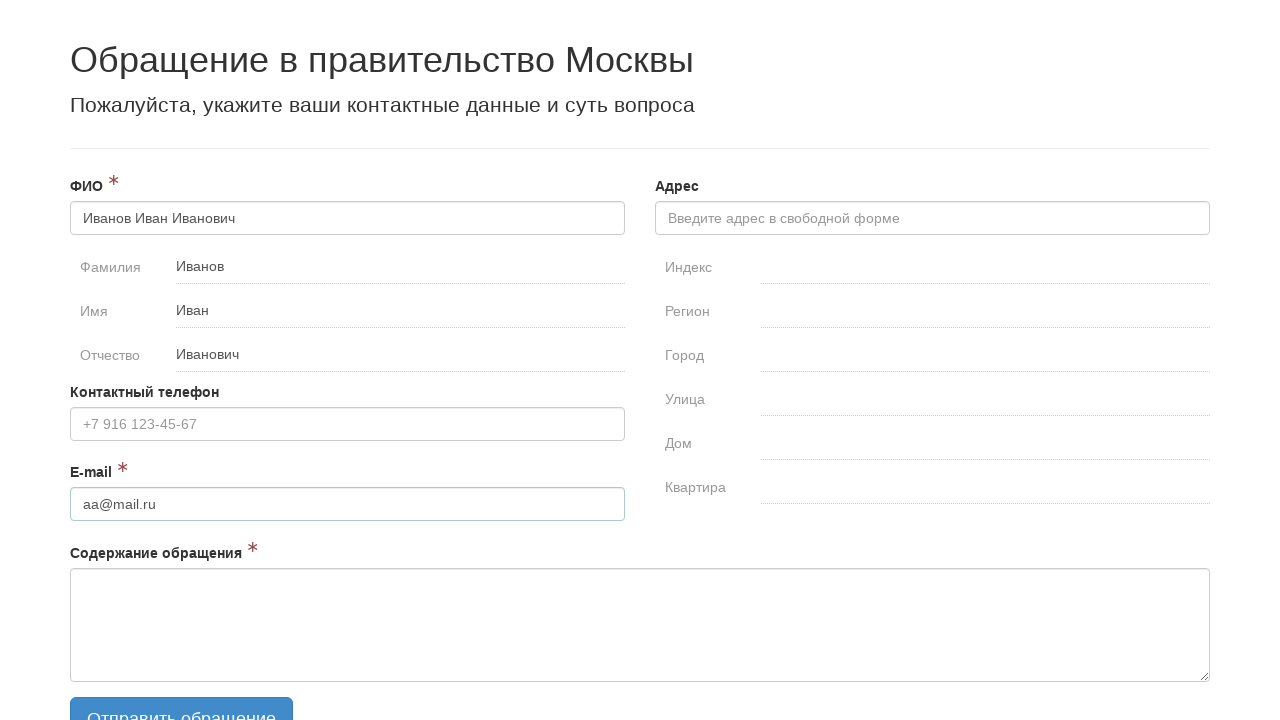

Filled message field with 'abc' on #message
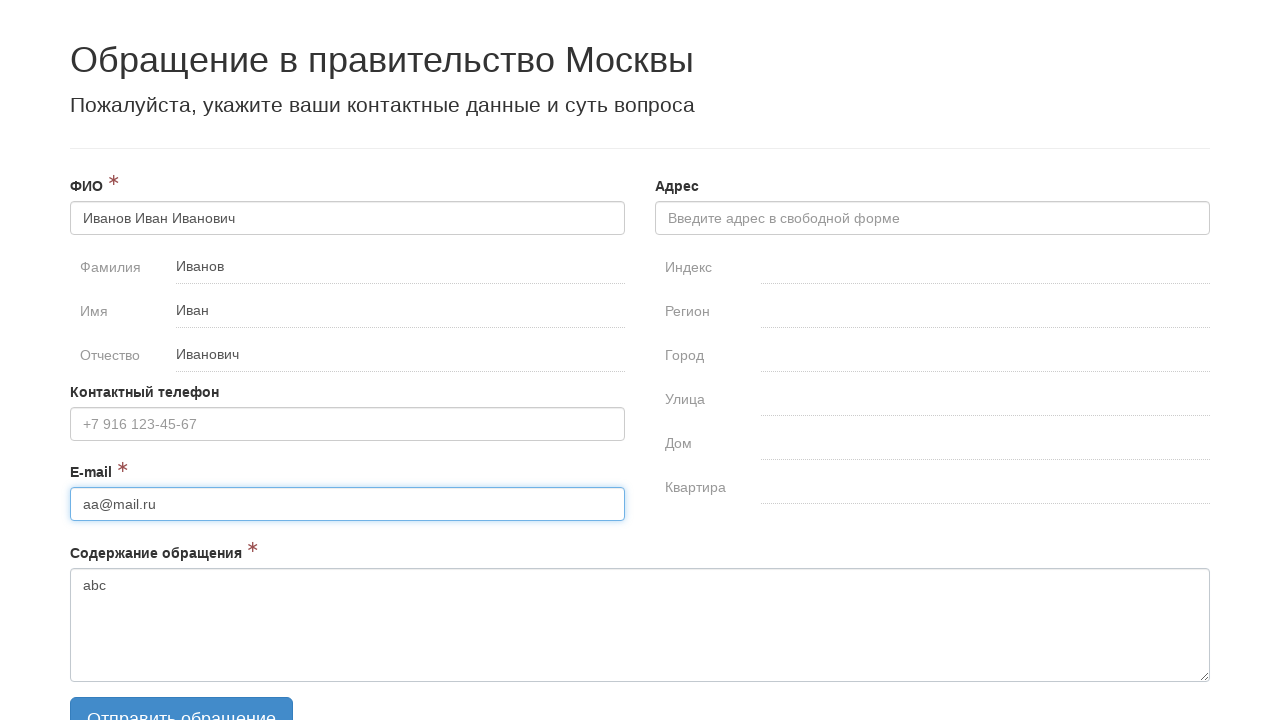

Filled phone field with '+79991234567' on #phone
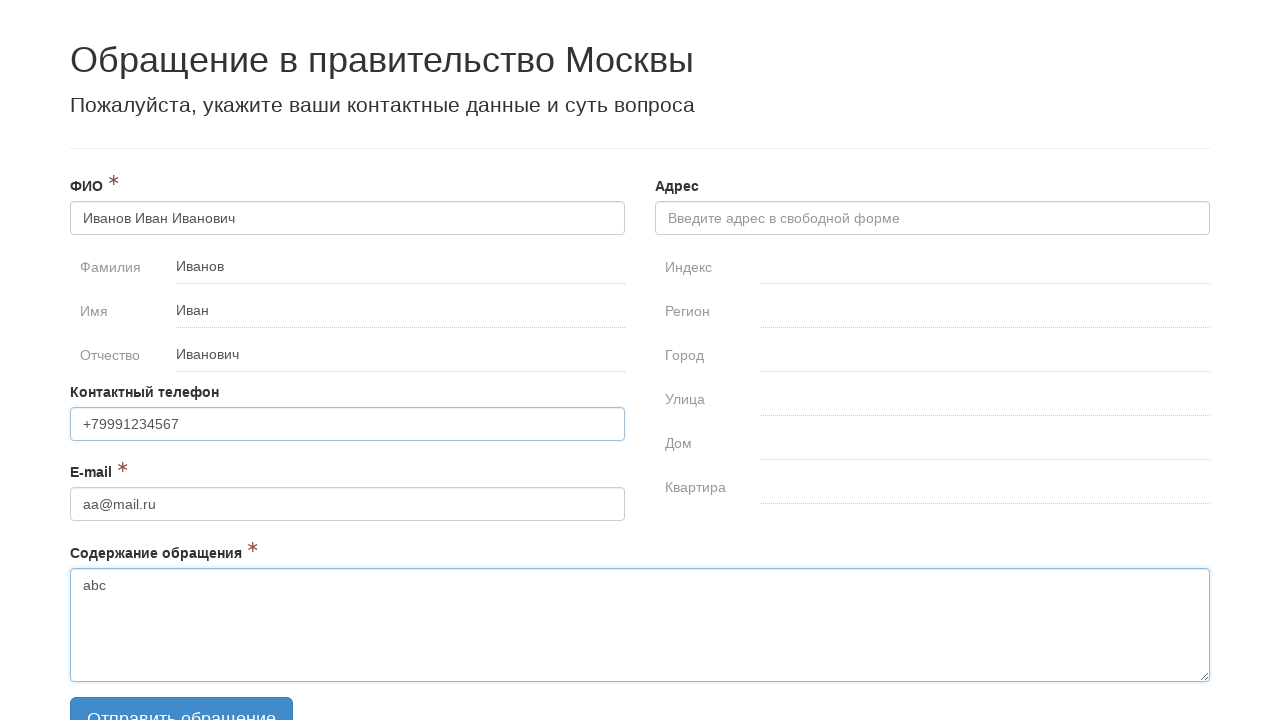

Filled postal code field with '422540' on #address-postal_code
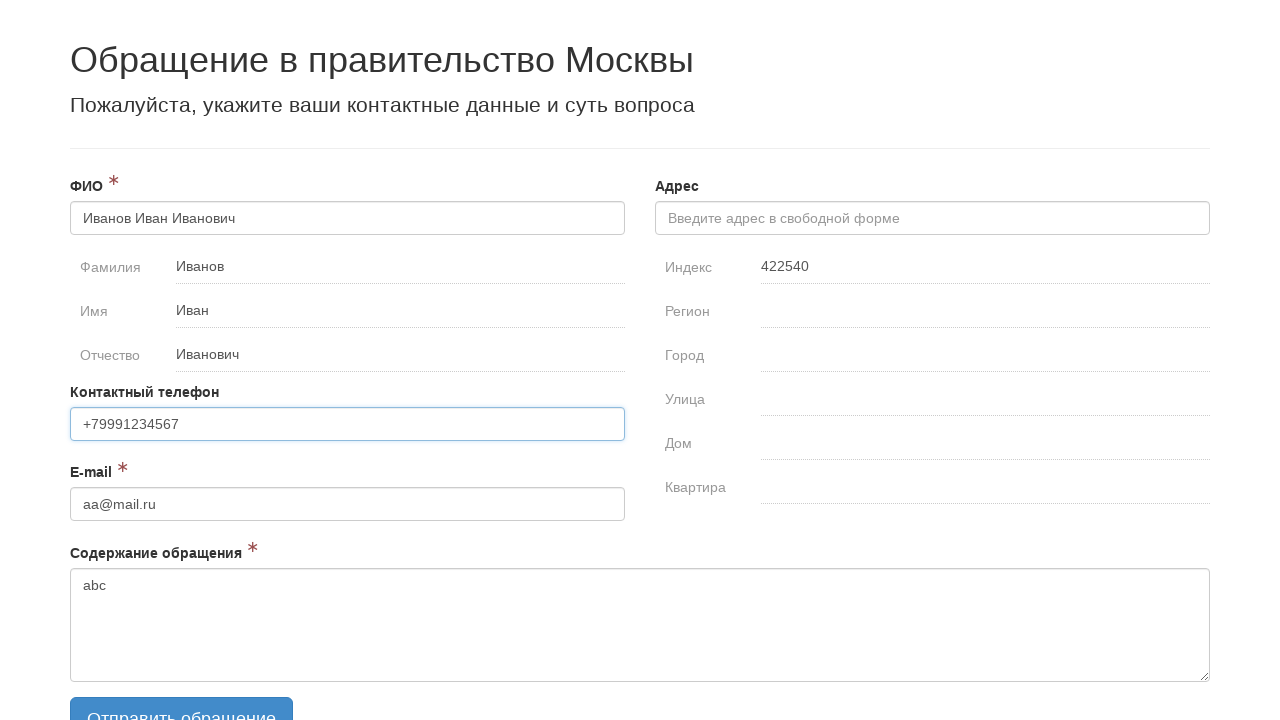

Filled city field with 'Kazan' on #address-city
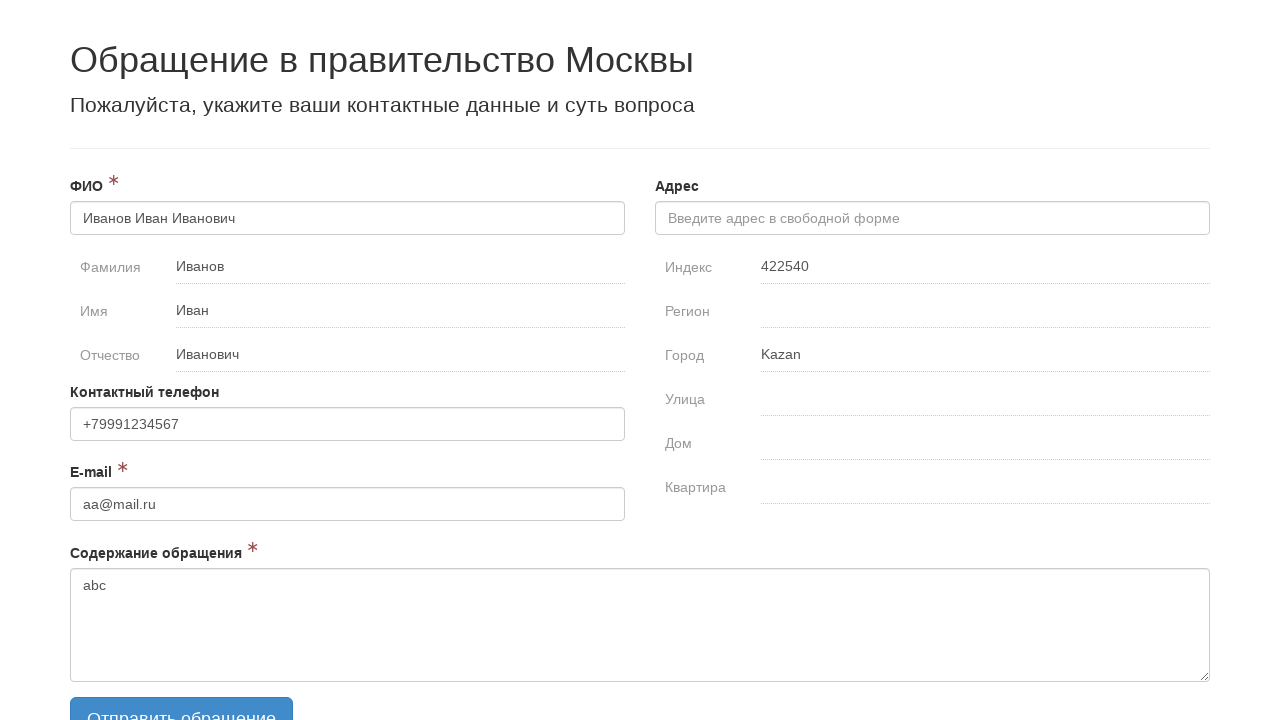

Filled street field with 'Толстого' on #address-street
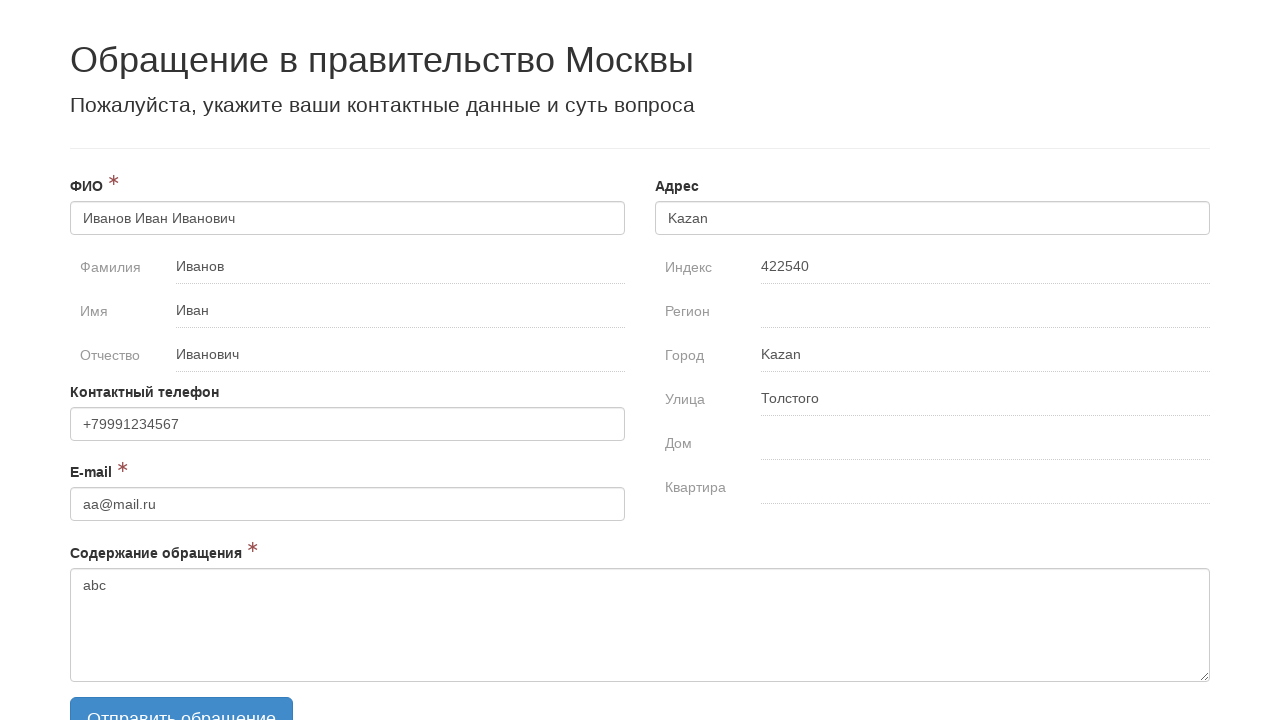

Filled building field with '15' on #address-house
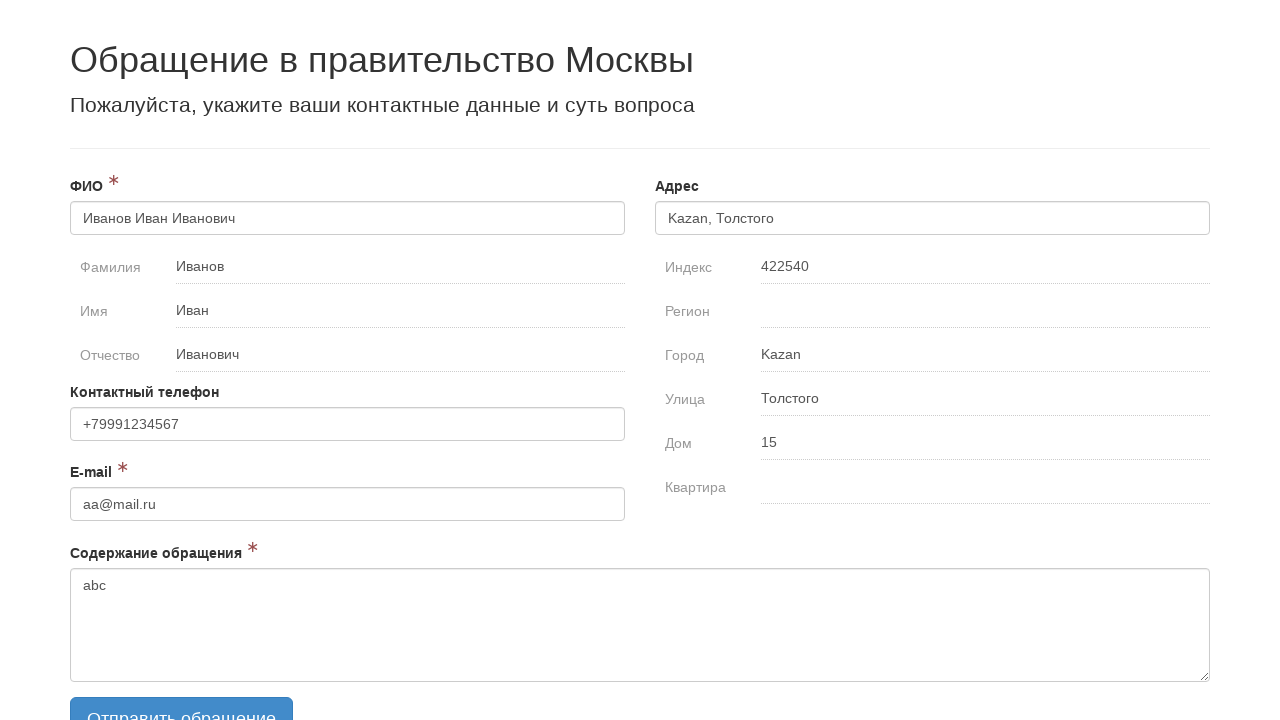

Filled apartment field with '5' on #address-flat
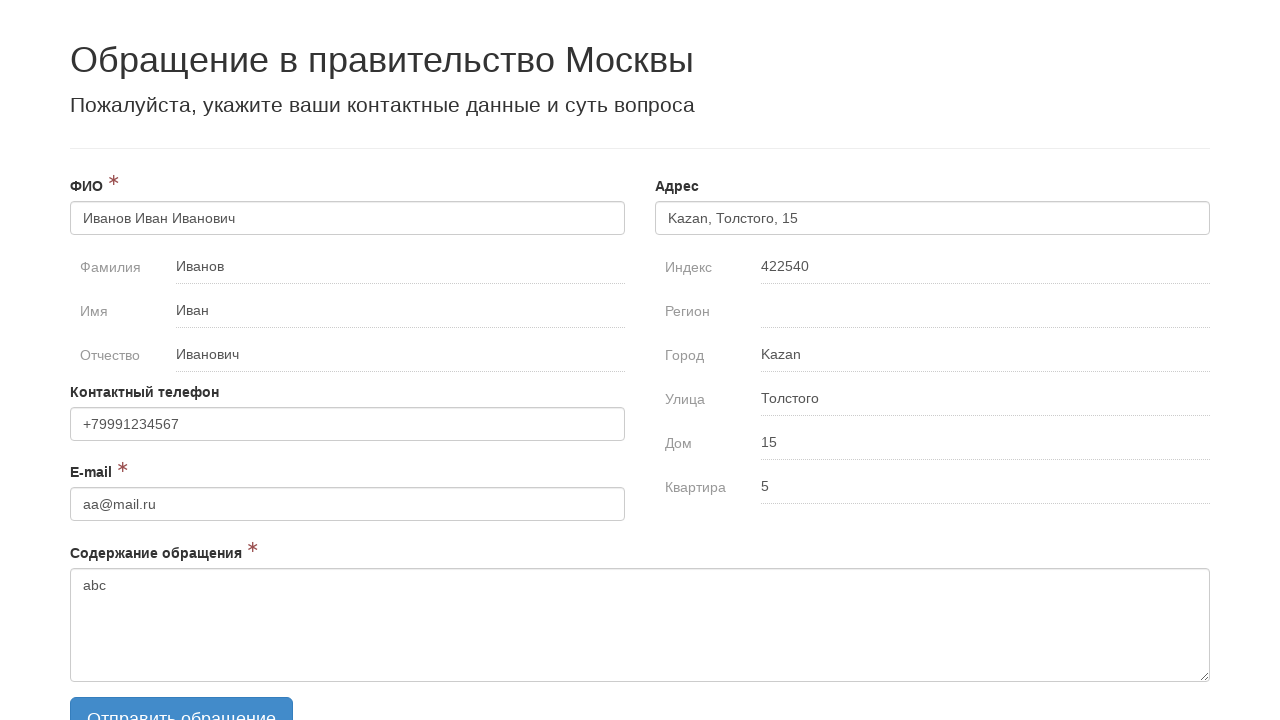

Clicked send button to submit form at (182, 697) on .btn-primary
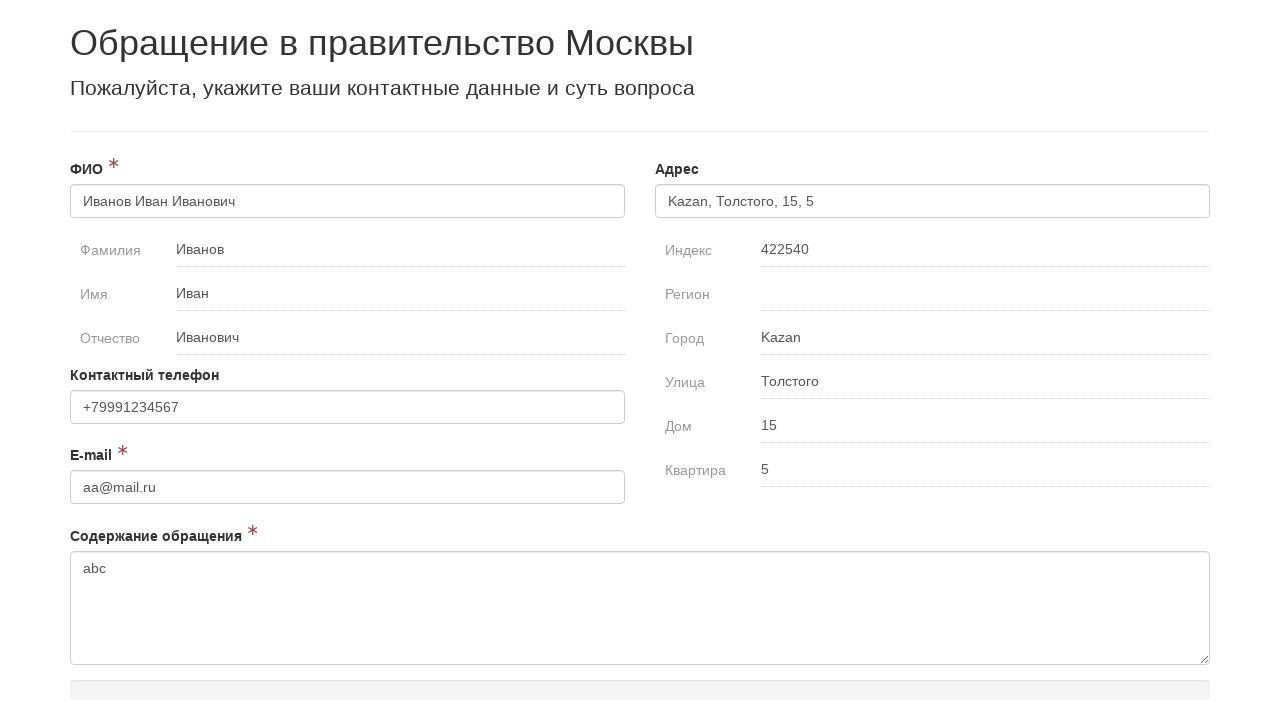

Success modal appeared confirming form submission
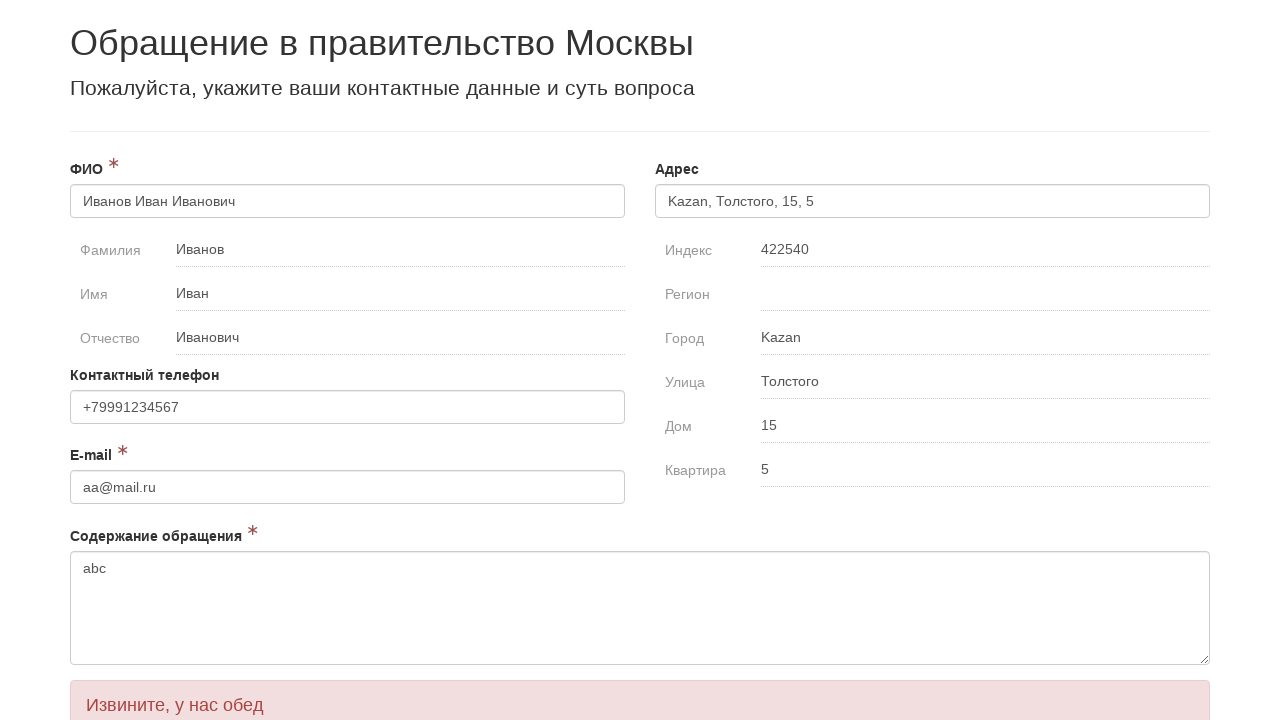

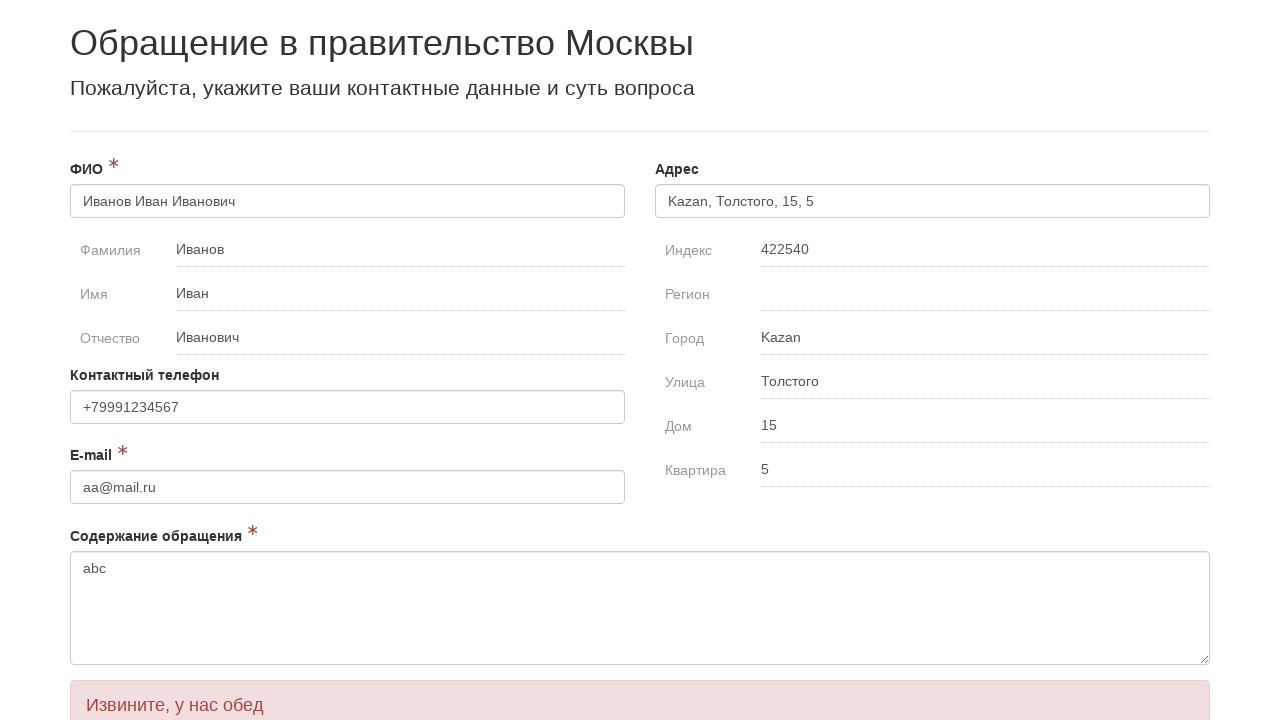